Tests confirm JavaScript alert by clicking the Confirm Alert button and dismissing it with Cancel

Starting URL: https://v1.training-support.net/selenium/javascript-alerts

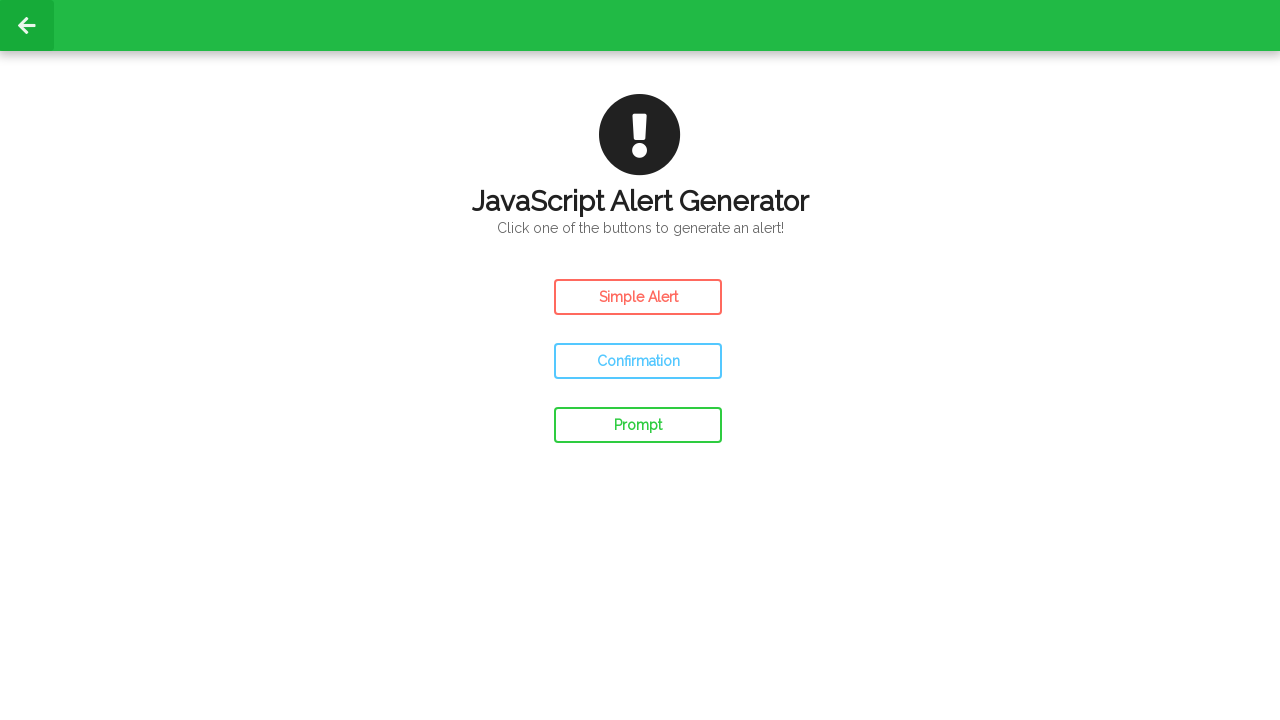

Set up dialog handler to dismiss alerts
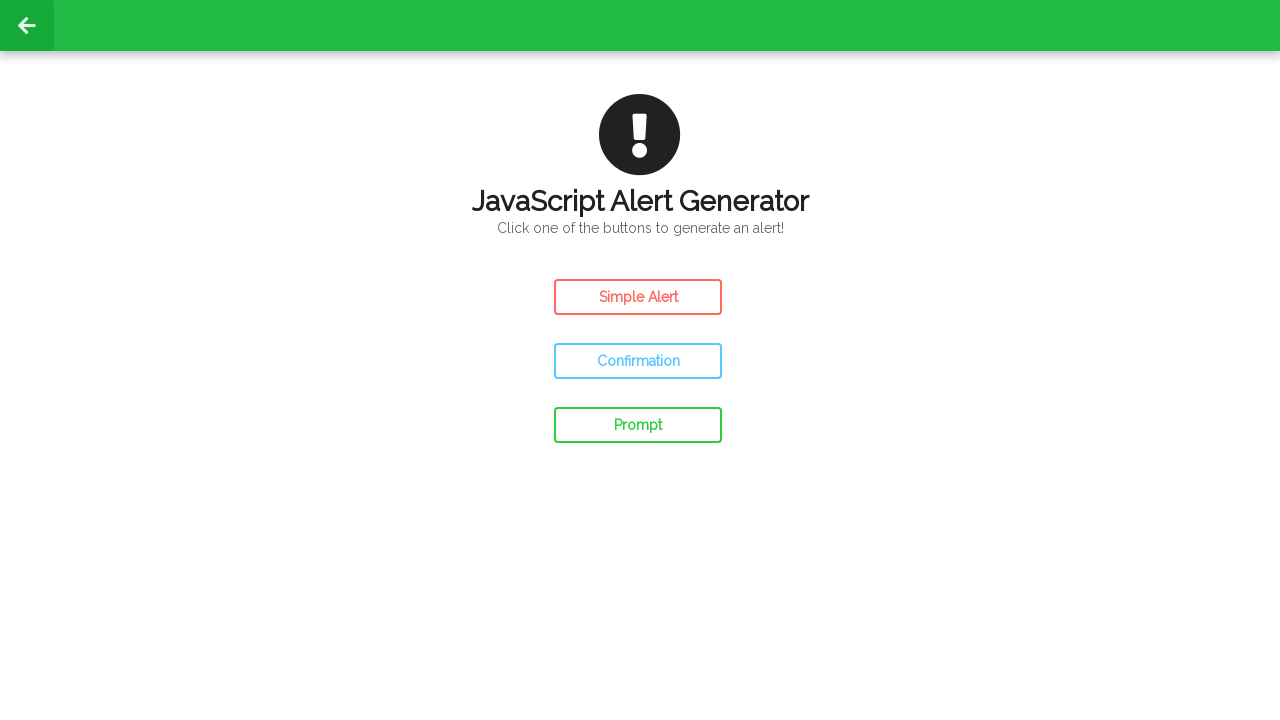

Clicked the Confirm Alert button at (638, 361) on #confirm
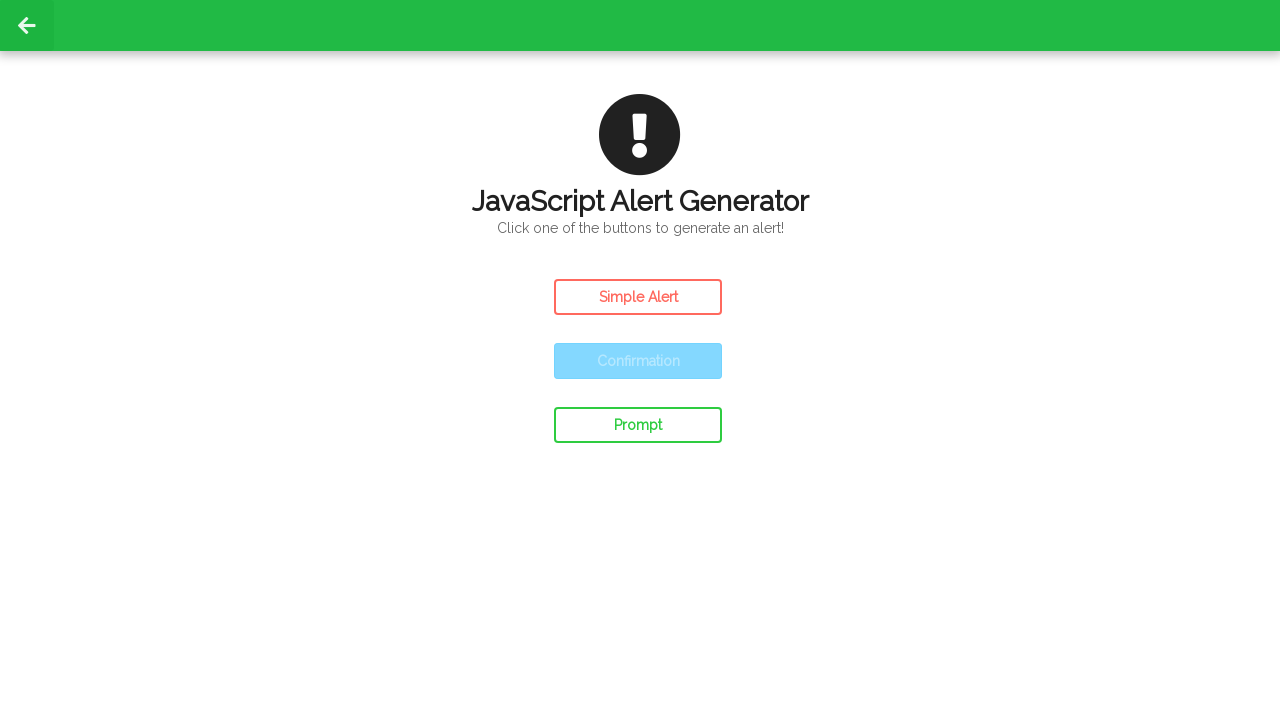

Waited for alert to be dismissed with Cancel
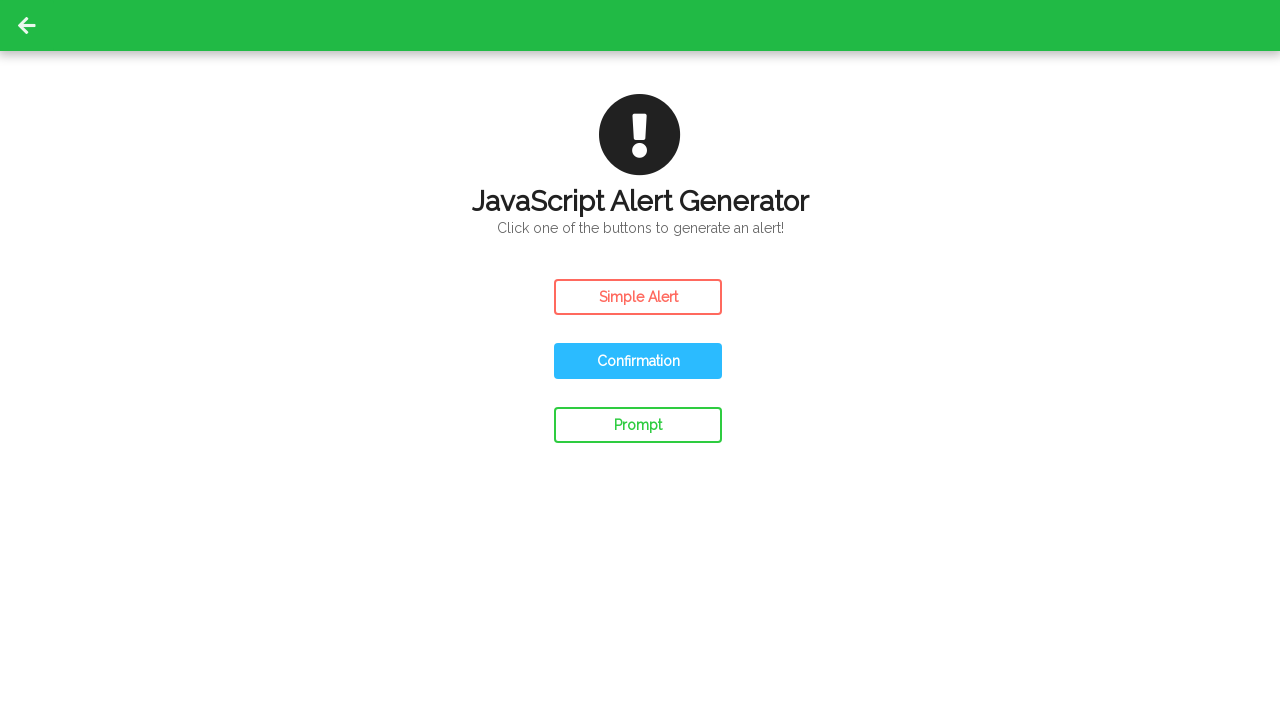

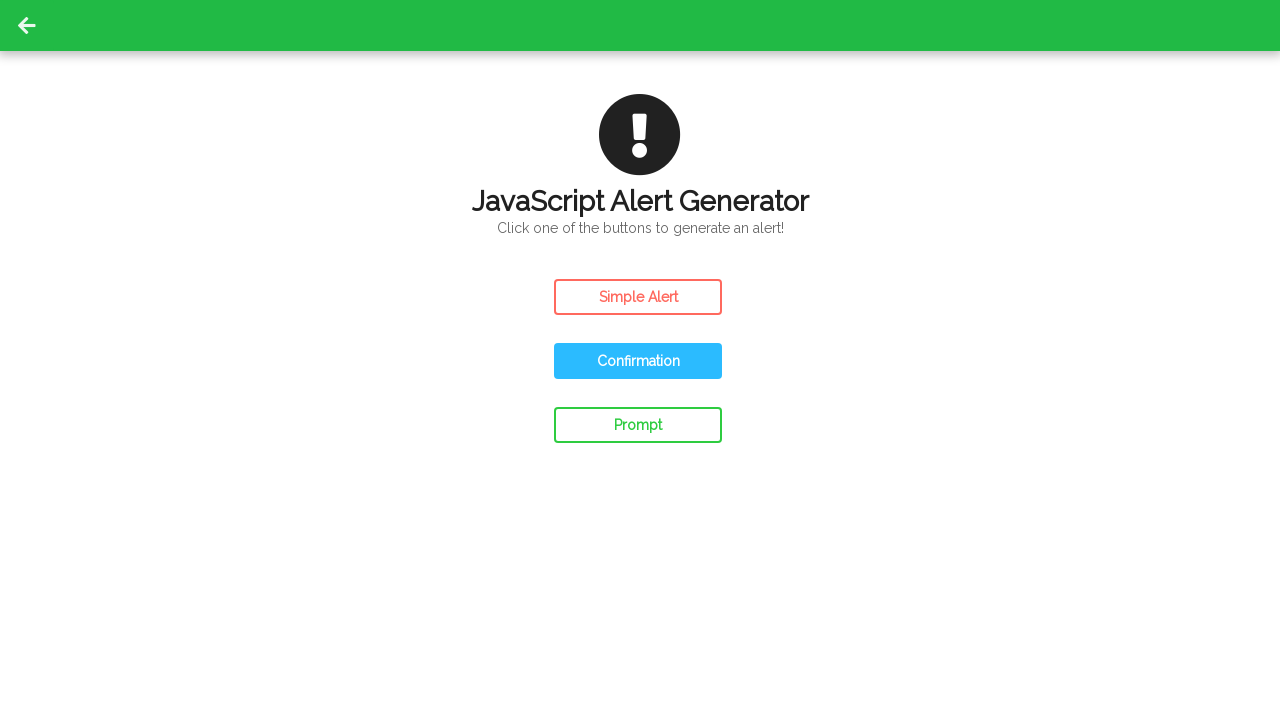